Tests clicking on an author icon from the article list navigates to the author's page

Starting URL: https://fintan.jp

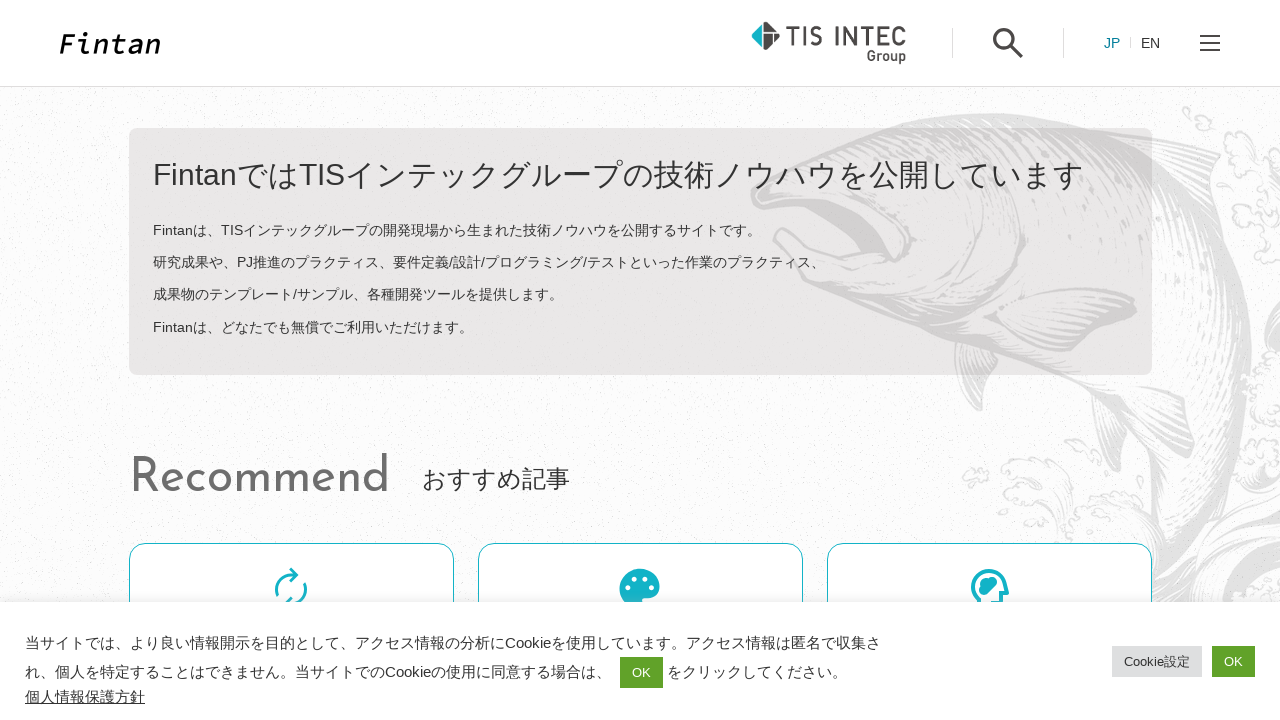

Waited for article cards to load
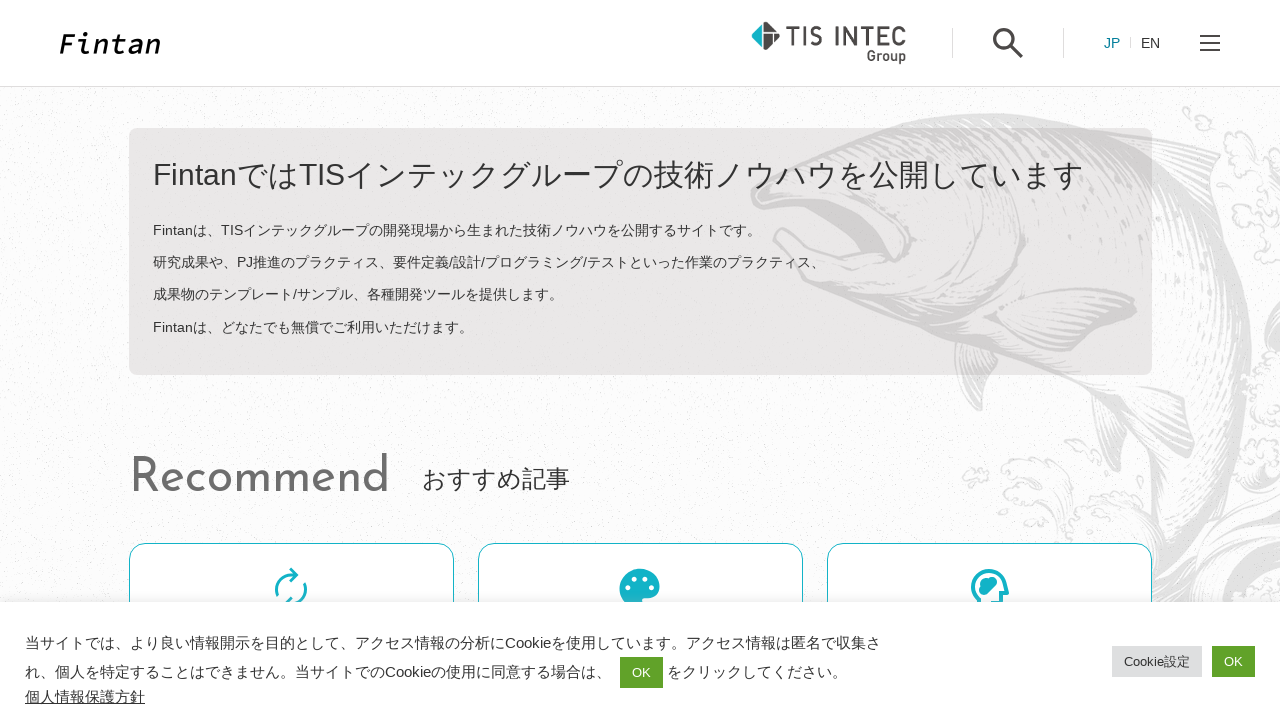

Retrieved author page URL from first article's author icon
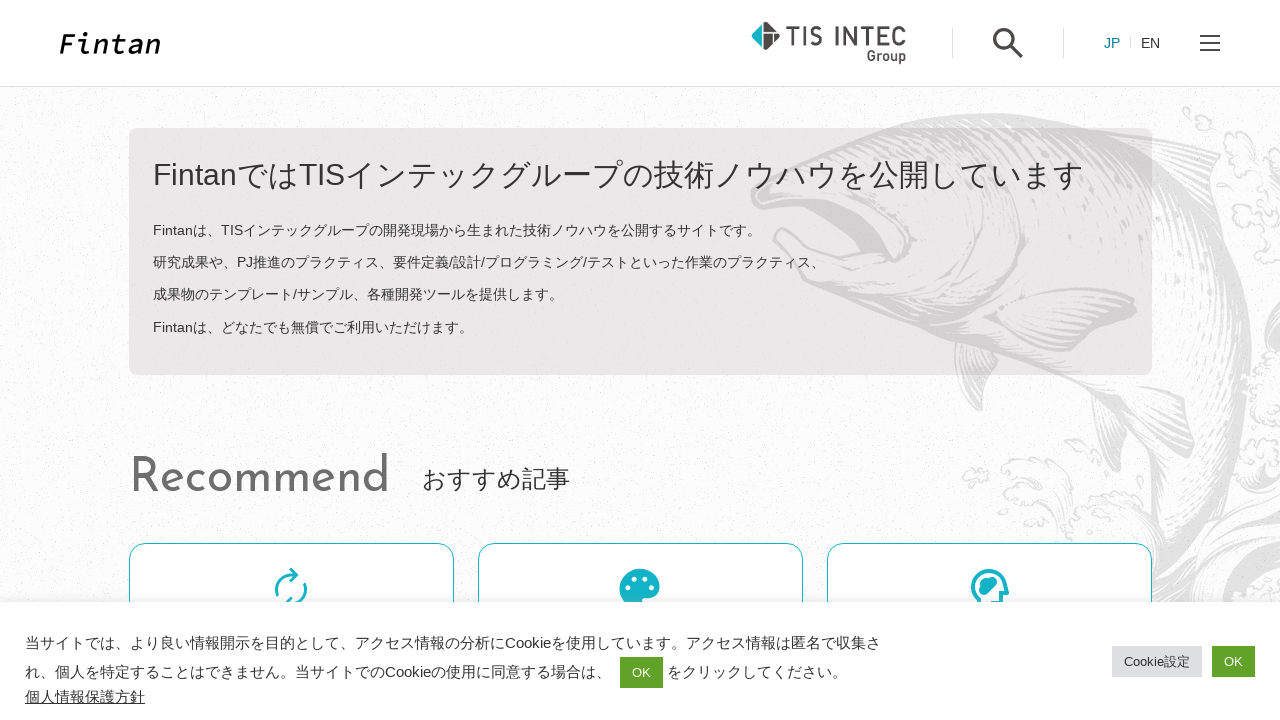

Clicked author icon to navigate to author's page at (220, 361) on li.o-card > .o-card__content > .o-card__user > .image >> nth=0
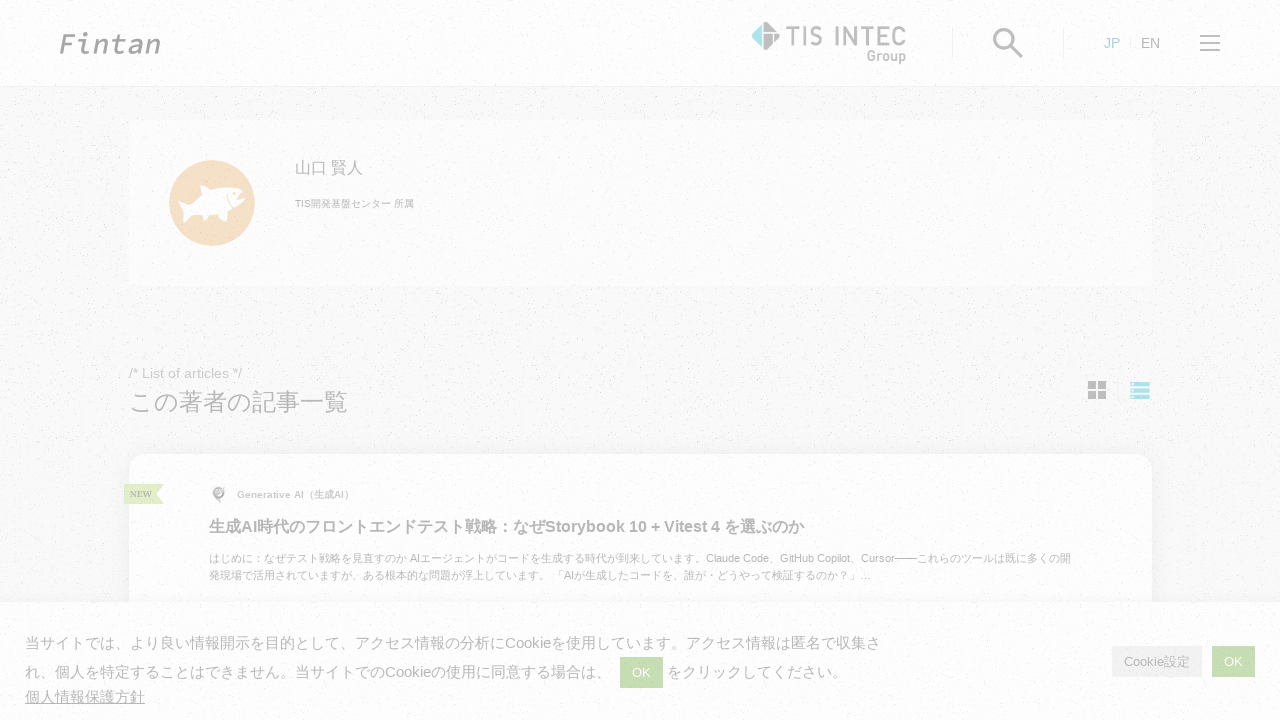

Verified navigation to correct author page URL
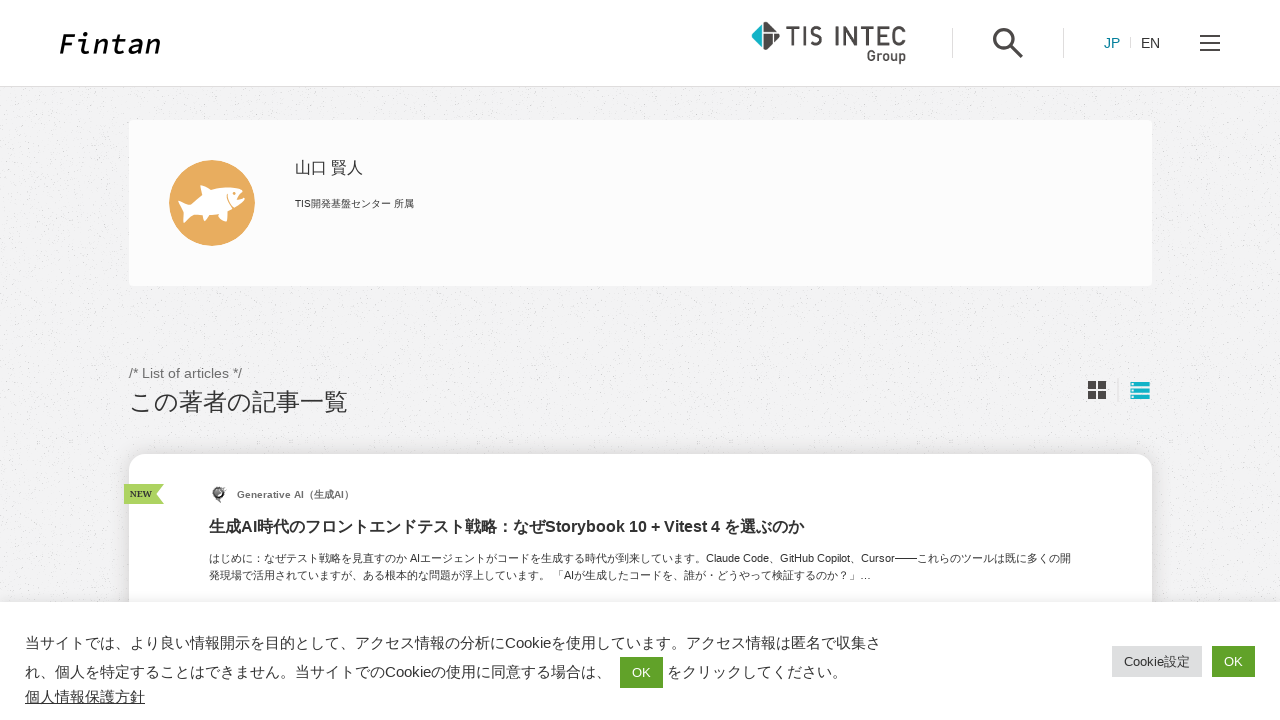

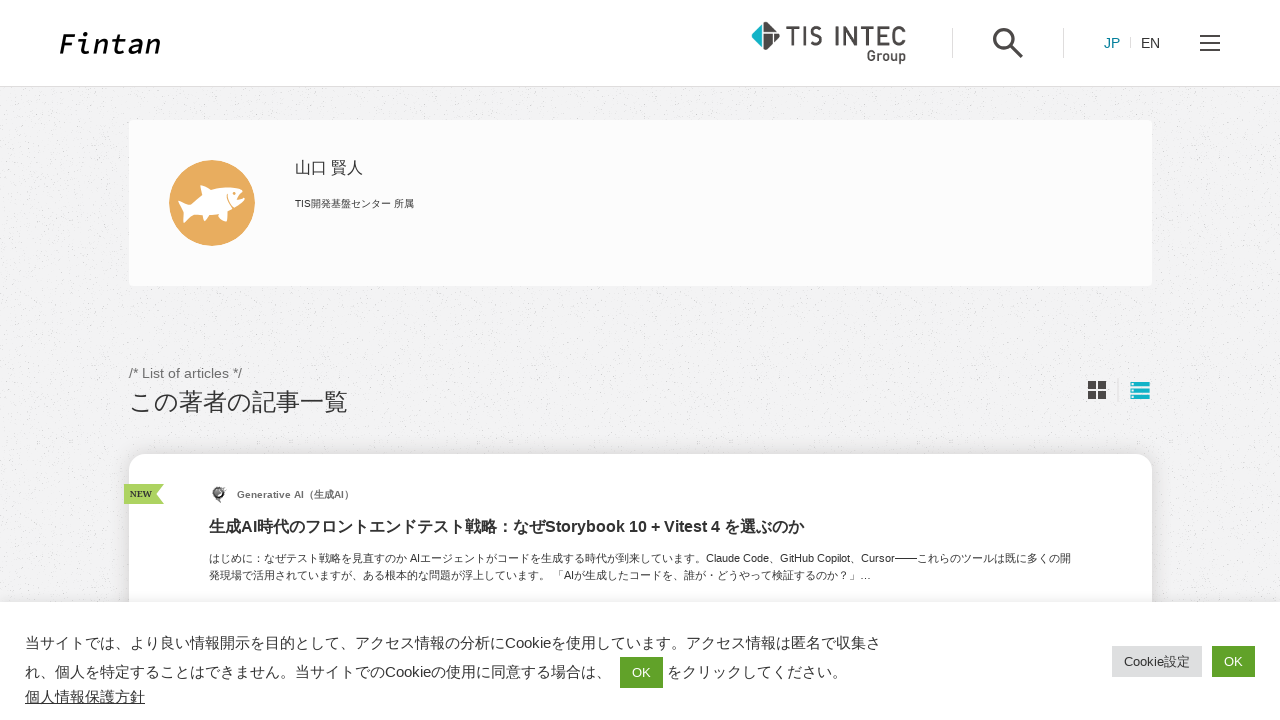